Tests right-click (context menu) functionality by performing a context click on a button element on a jQuery context menu demo page

Starting URL: http://swisnl.github.io/jQuery-contextMenu/demo.html

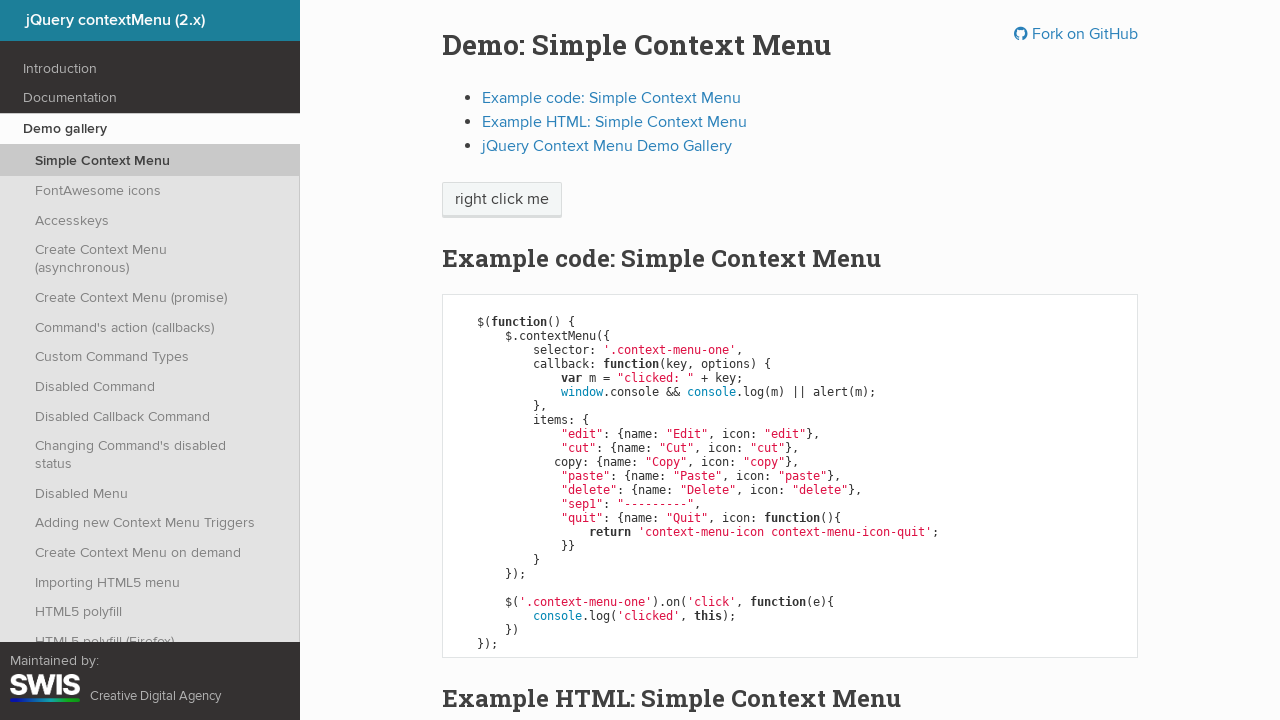

Located the context menu button element
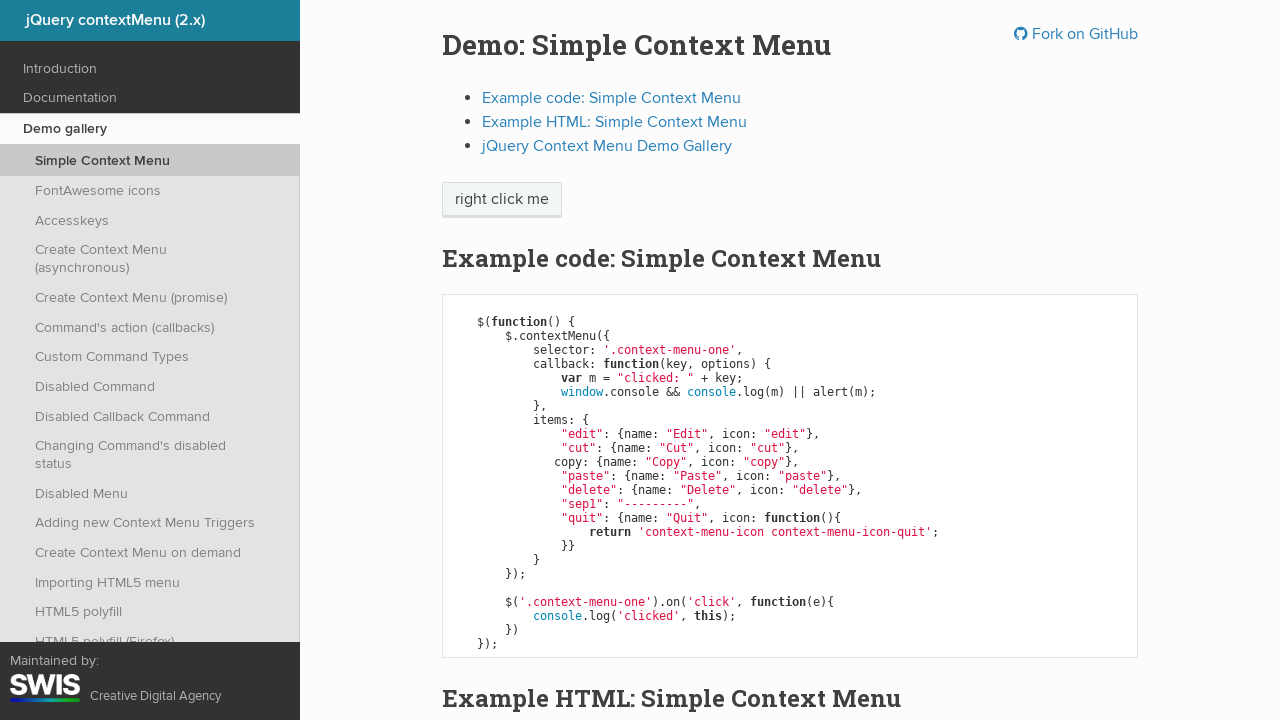

Performed right-click on the button element at (502, 200) on xpath=//span[@class='context-menu-one btn btn-neutral']
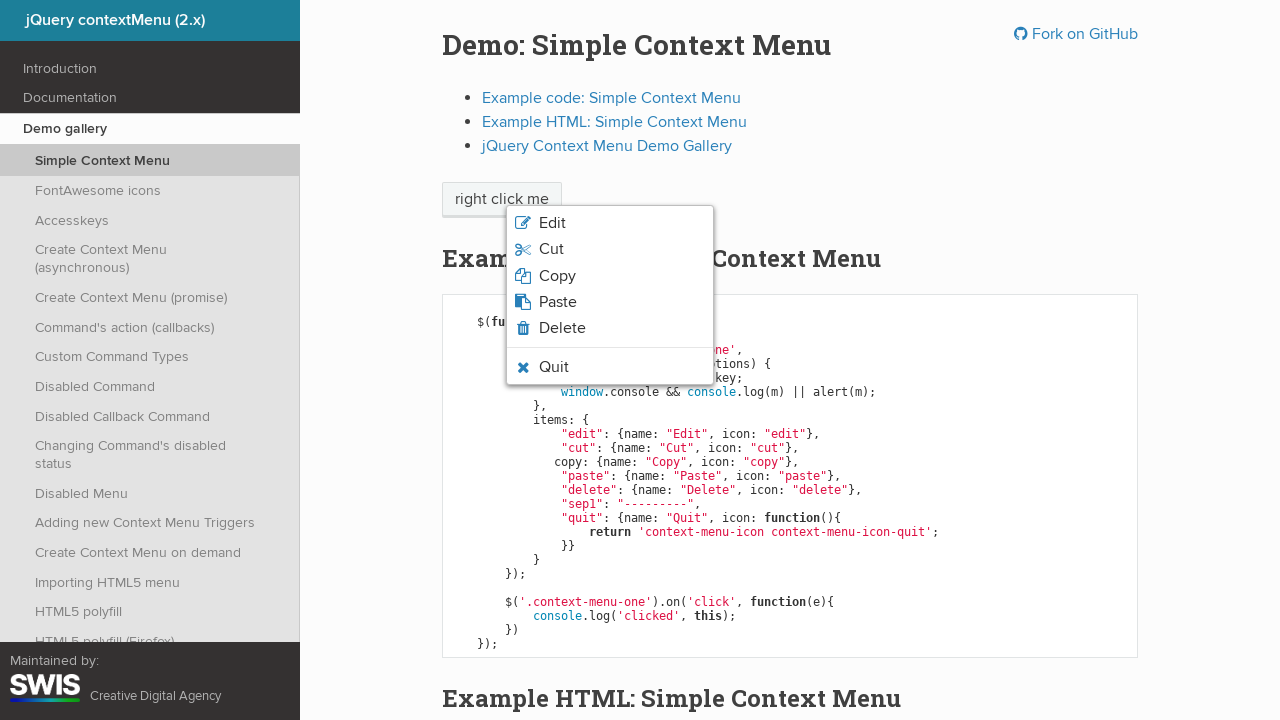

Context menu appeared and is now visible
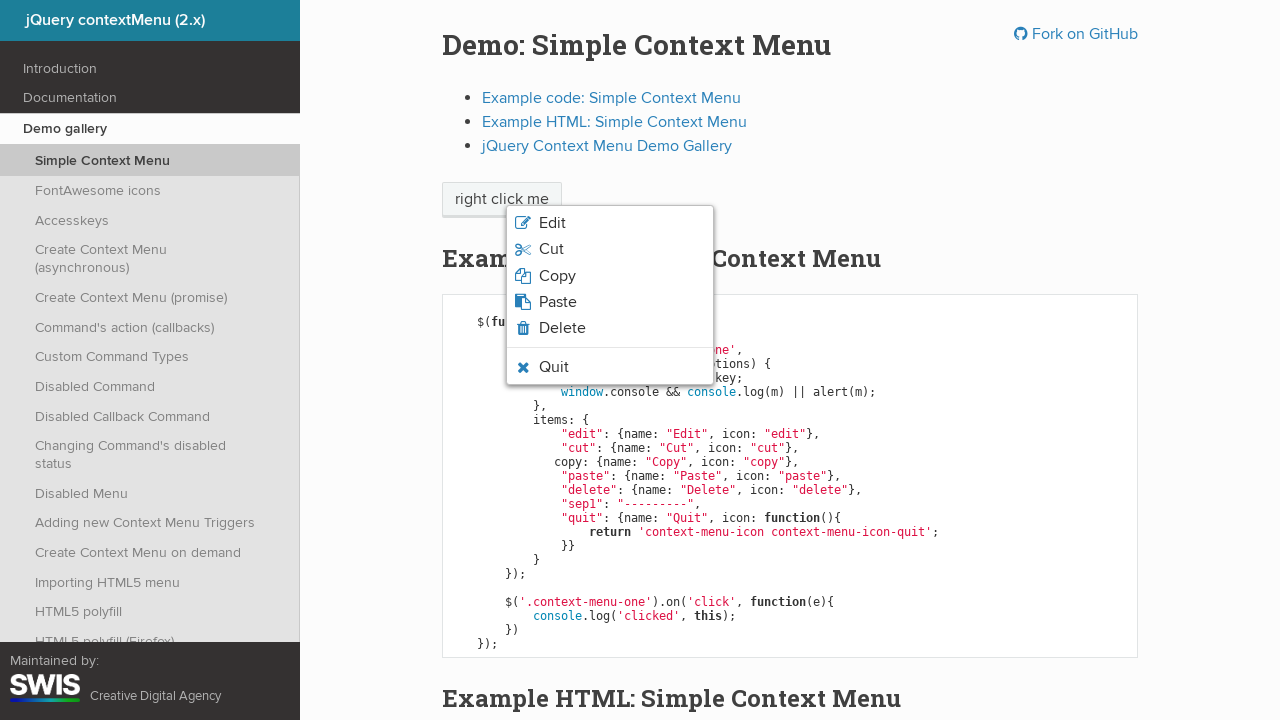

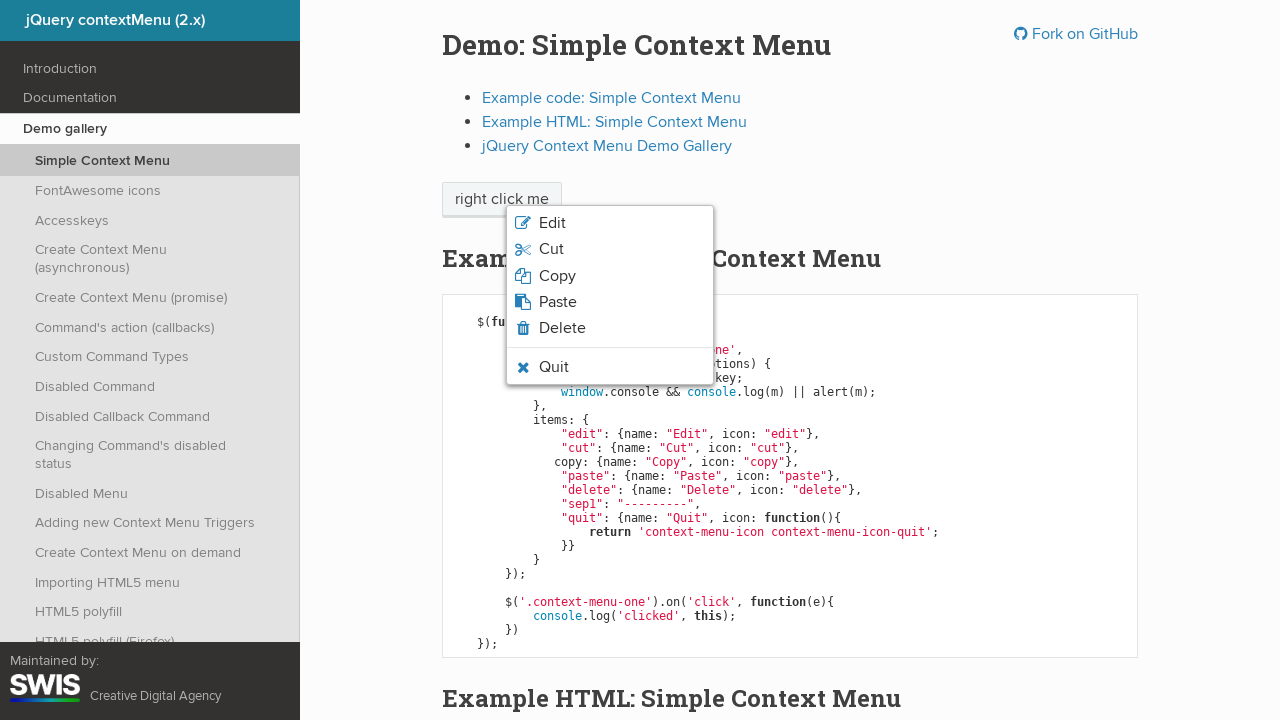